Opens GitHub homepage and verifies the current URL contains "github"

Starting URL: https://github.com

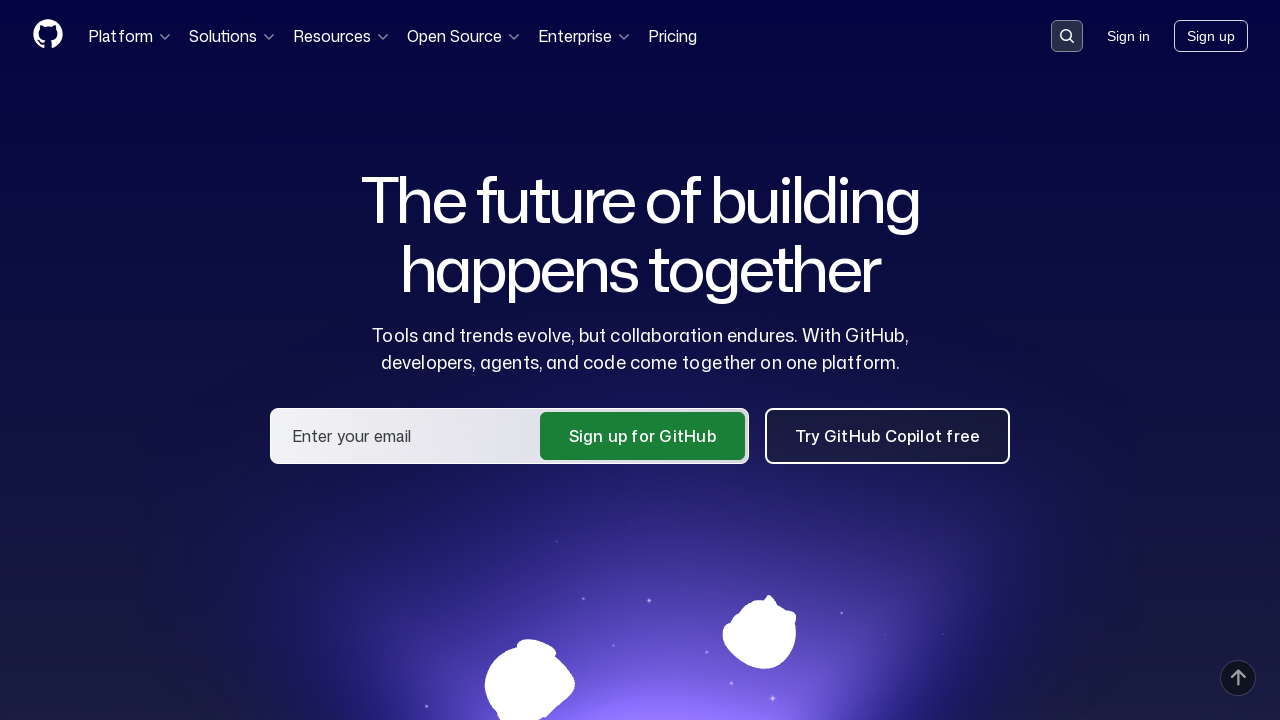

Navigated to GitHub homepage
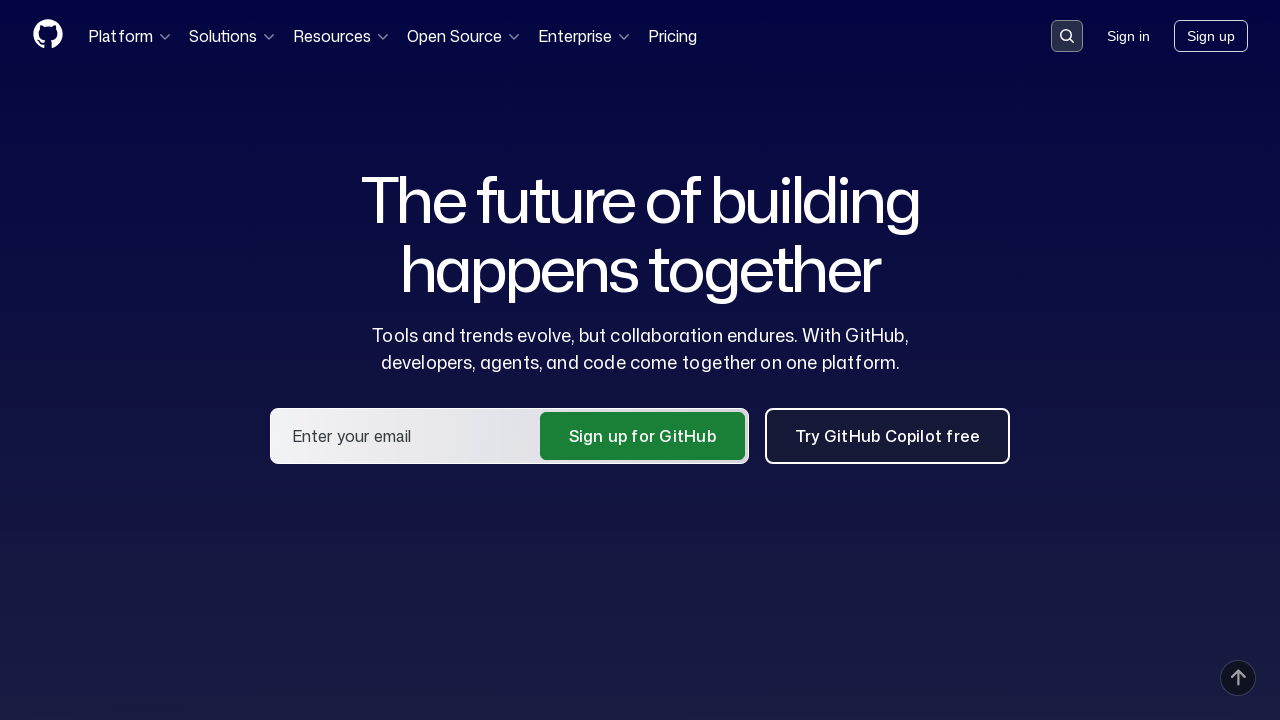

Verified current URL contains 'github'
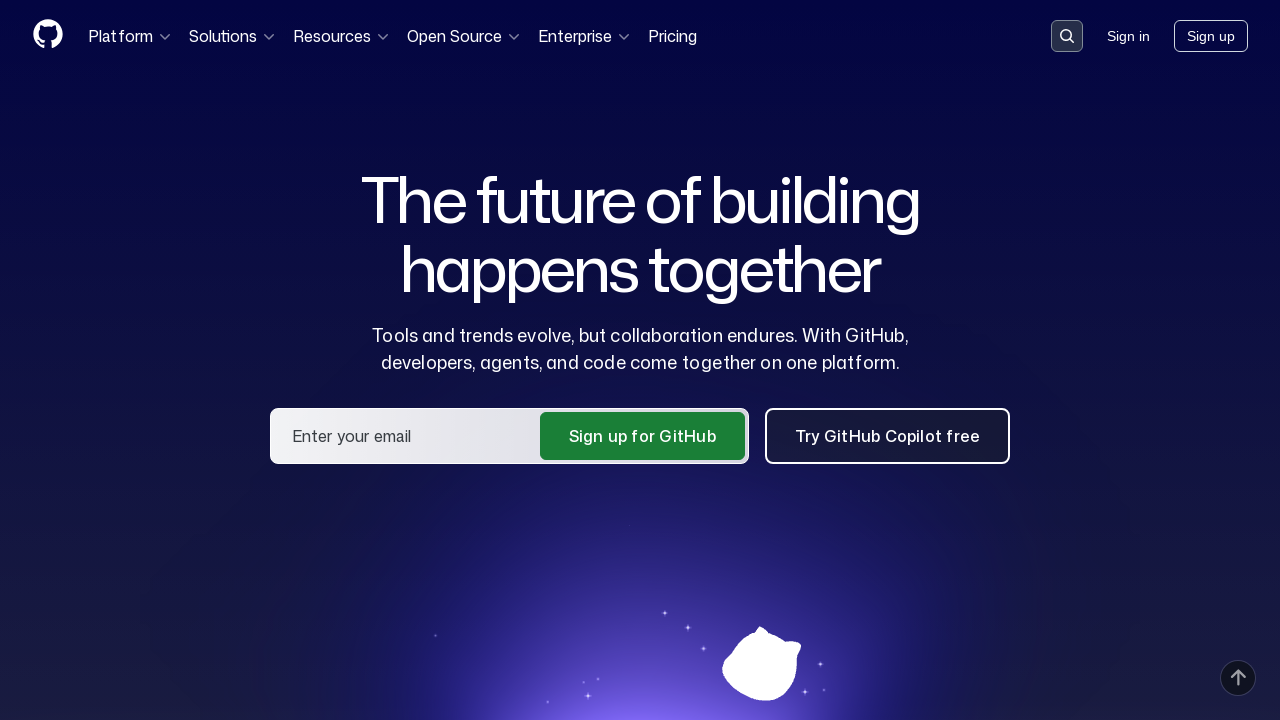

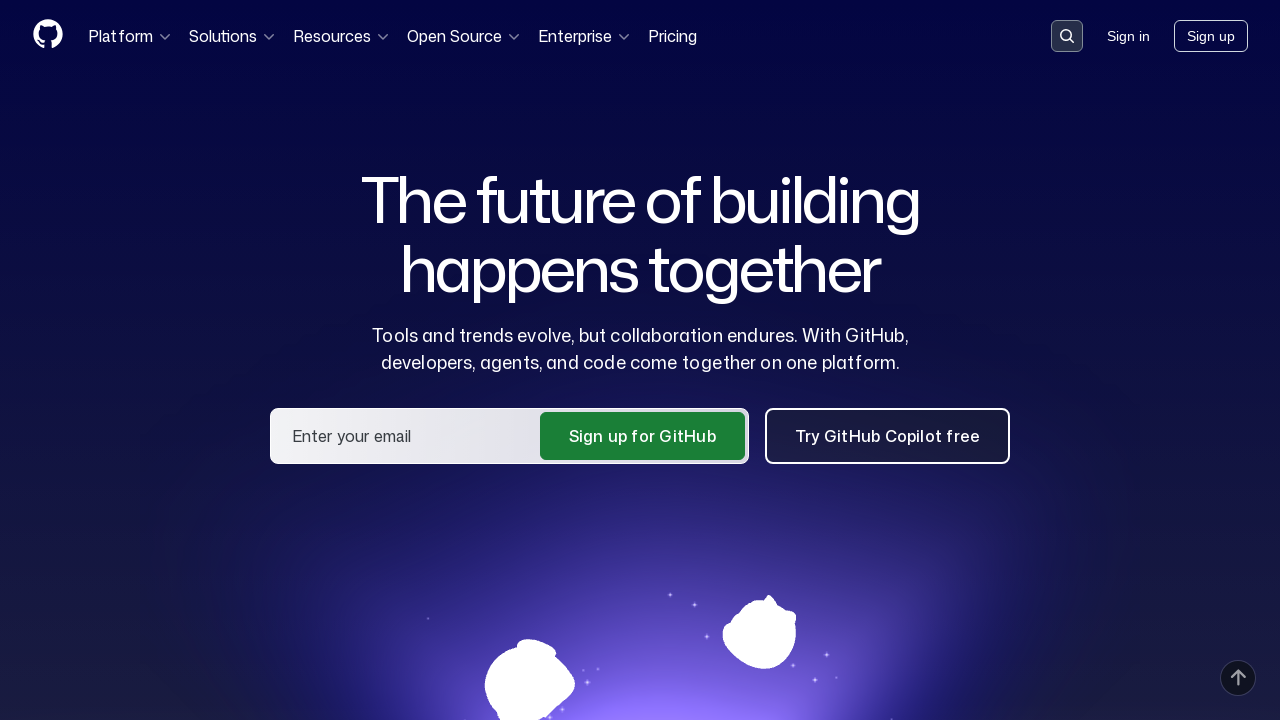